Tests implicit wait functionality by clicking a button that becomes interactive after page load

Starting URL: https://www.automationtesting.co.uk/loader.html

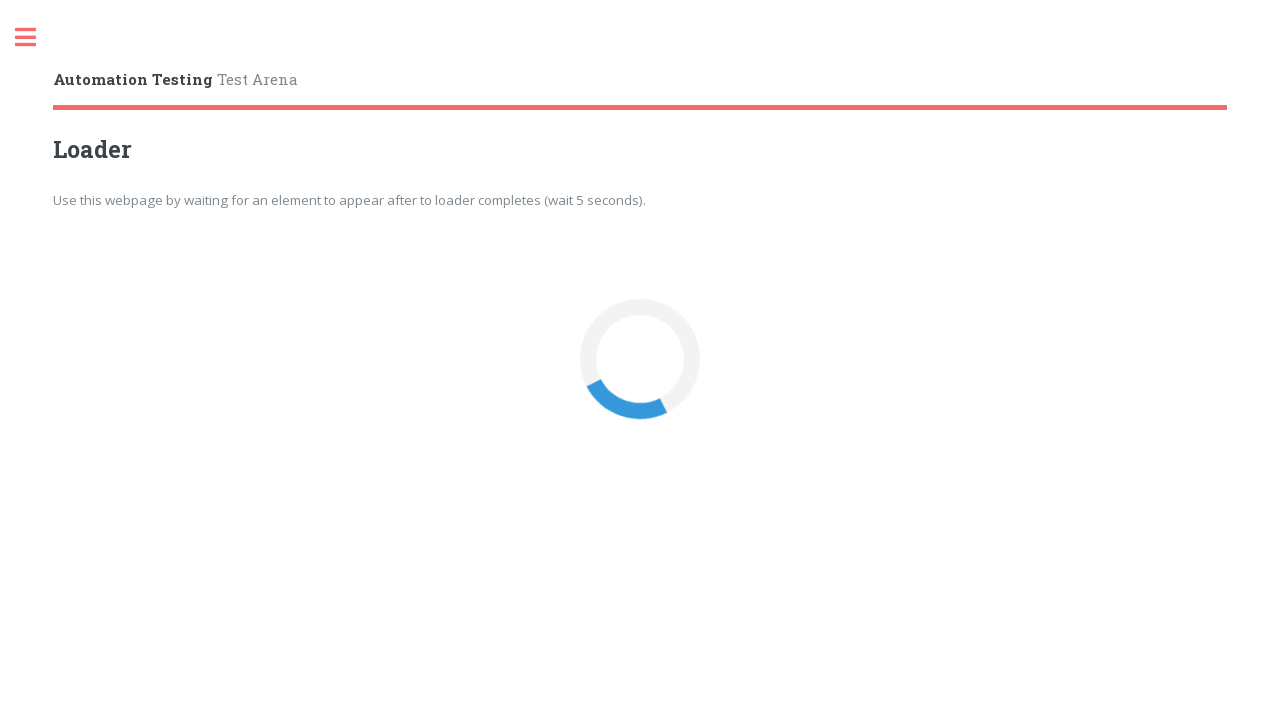

Navigated to implicit waits test page
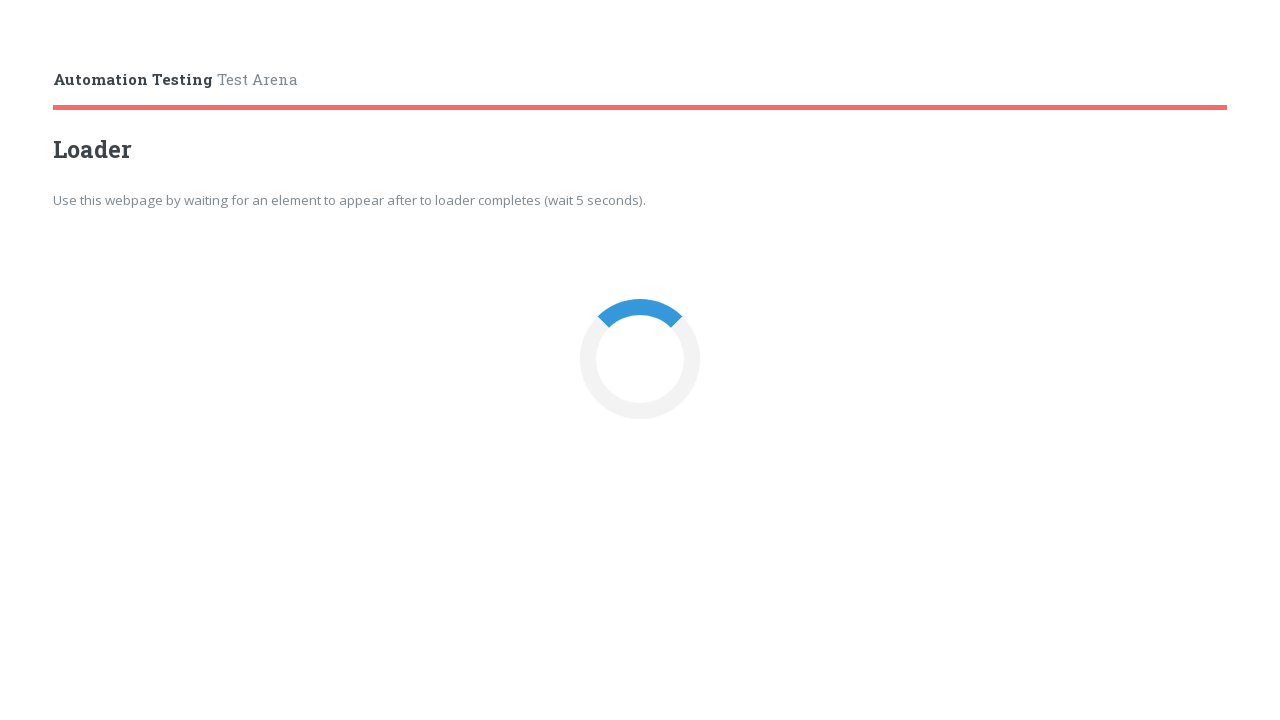

Clicked the loader button after it became interactive at (640, 360) on #loaderBtn
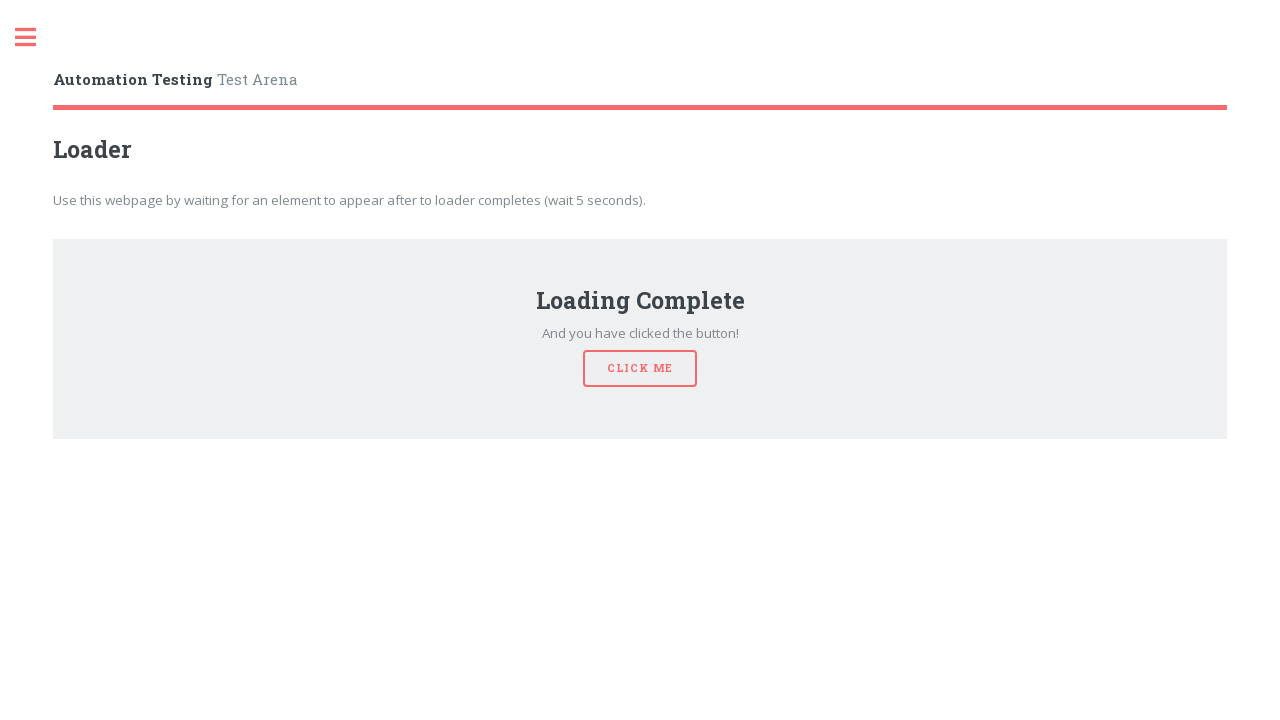

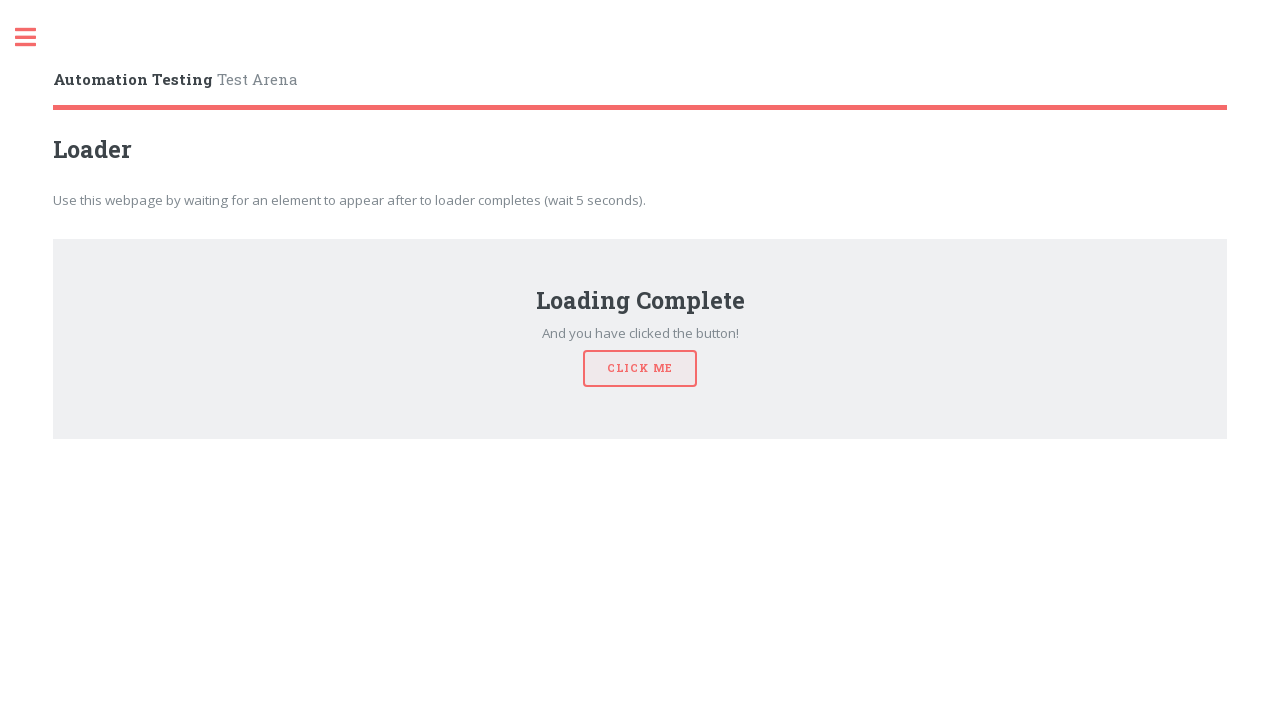